Tests working with multiple browser windows by clicking a link that opens a new window, then switching between the original and new windows to verify the correct window is focused based on page title.

Starting URL: http://the-internet.herokuapp.com/windows

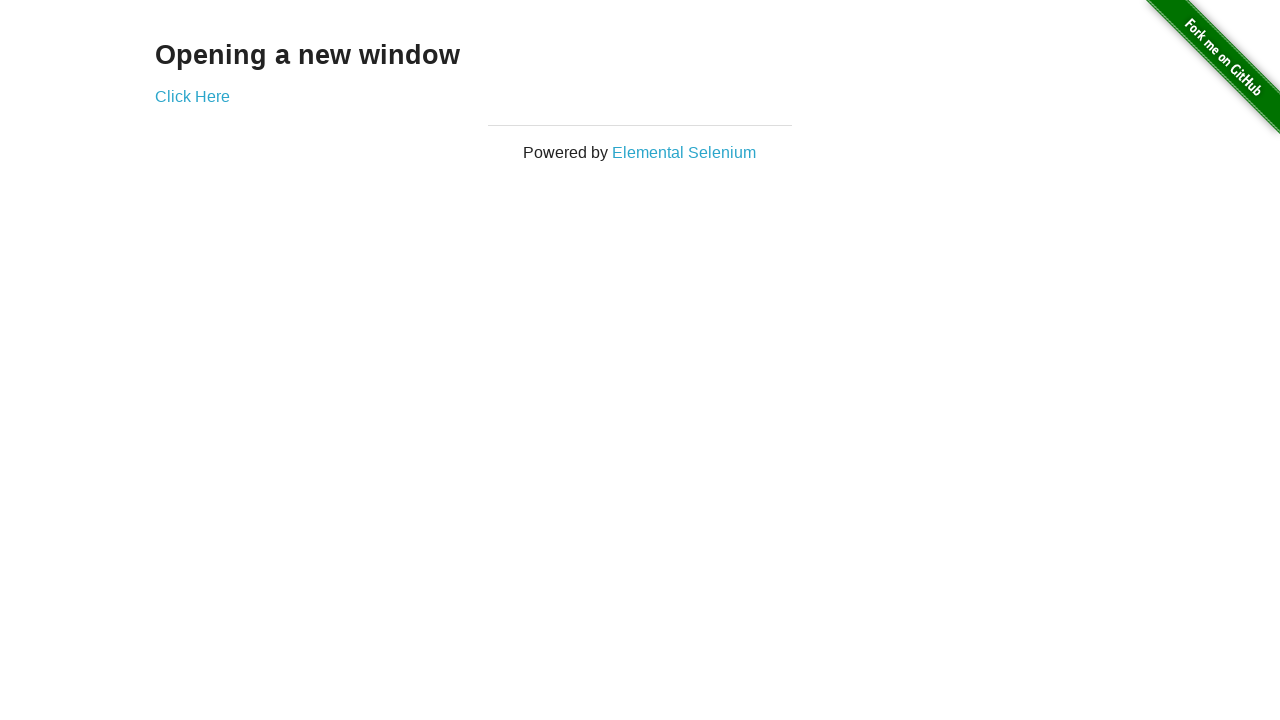

Clicked link to open new window at (192, 96) on .example a
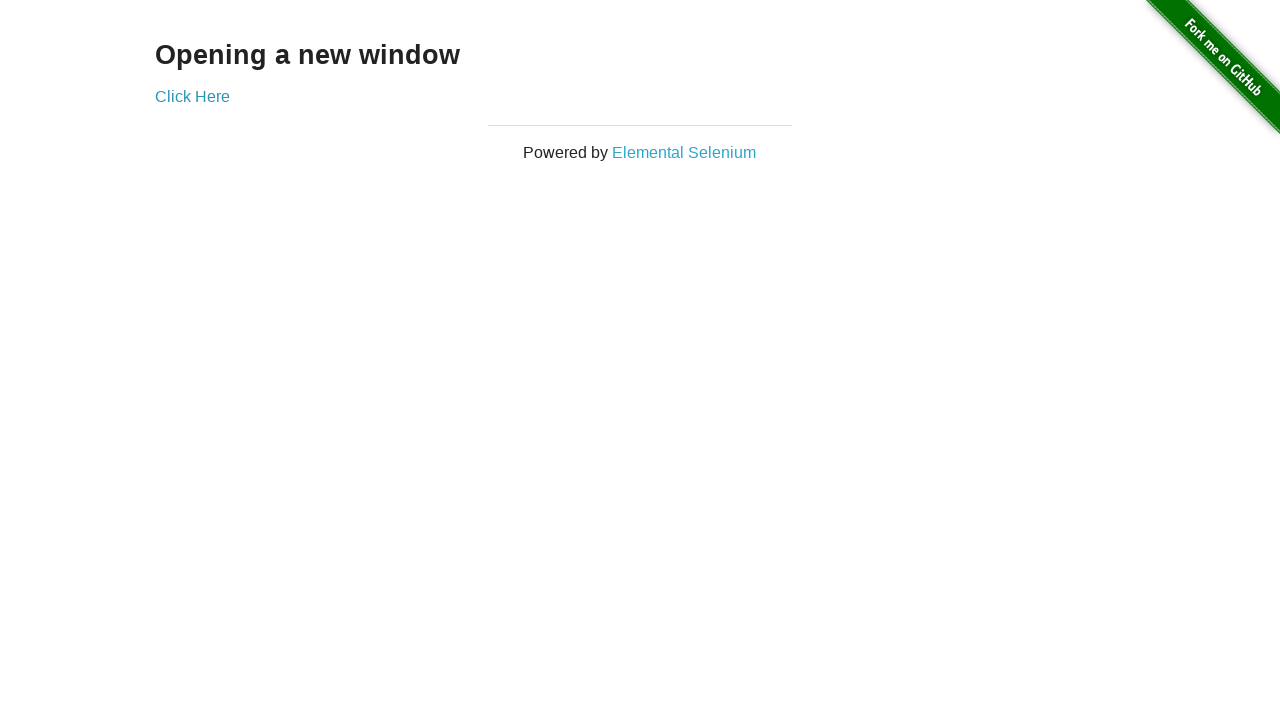

Waited for new window to open
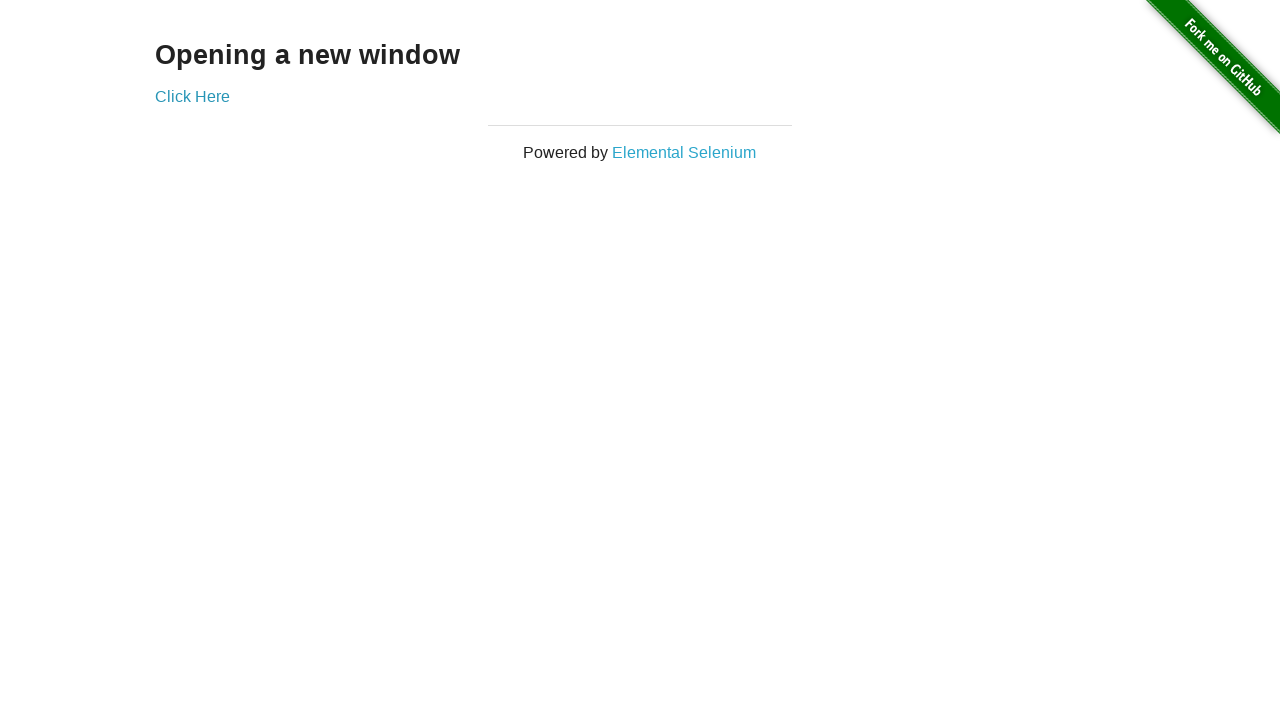

Retrieved all pages from browser context
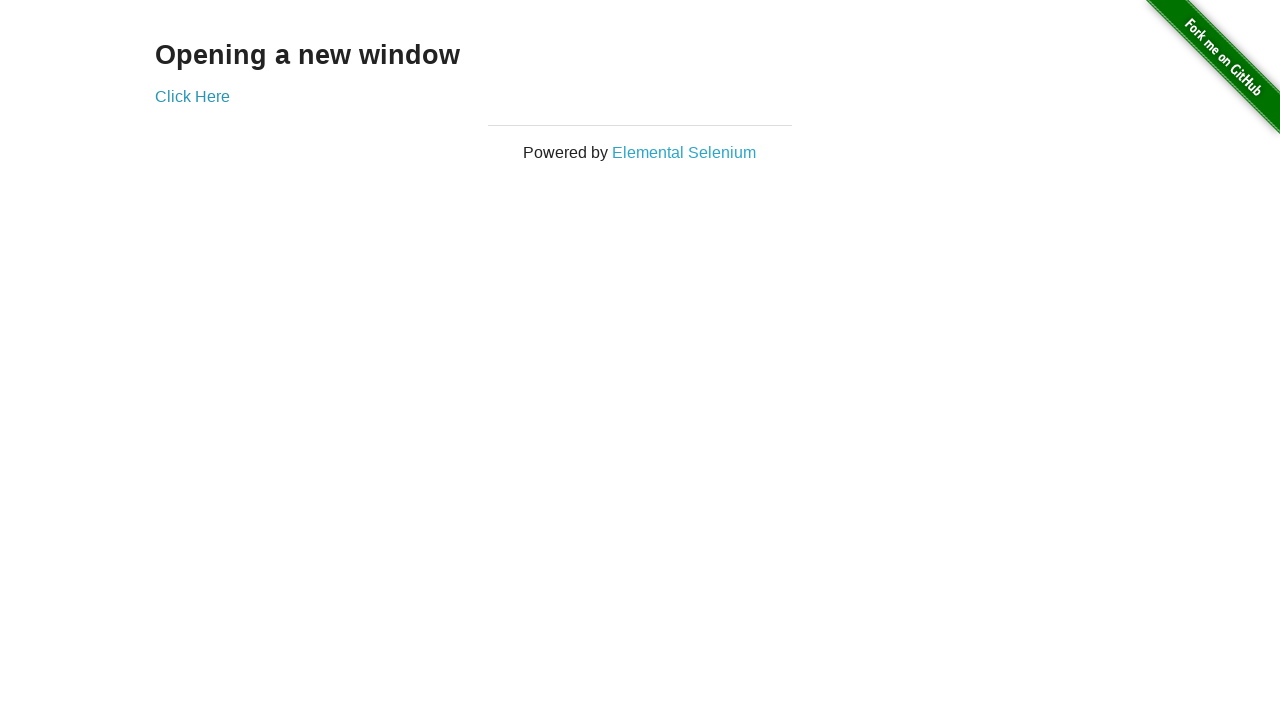

Verified that two windows are open
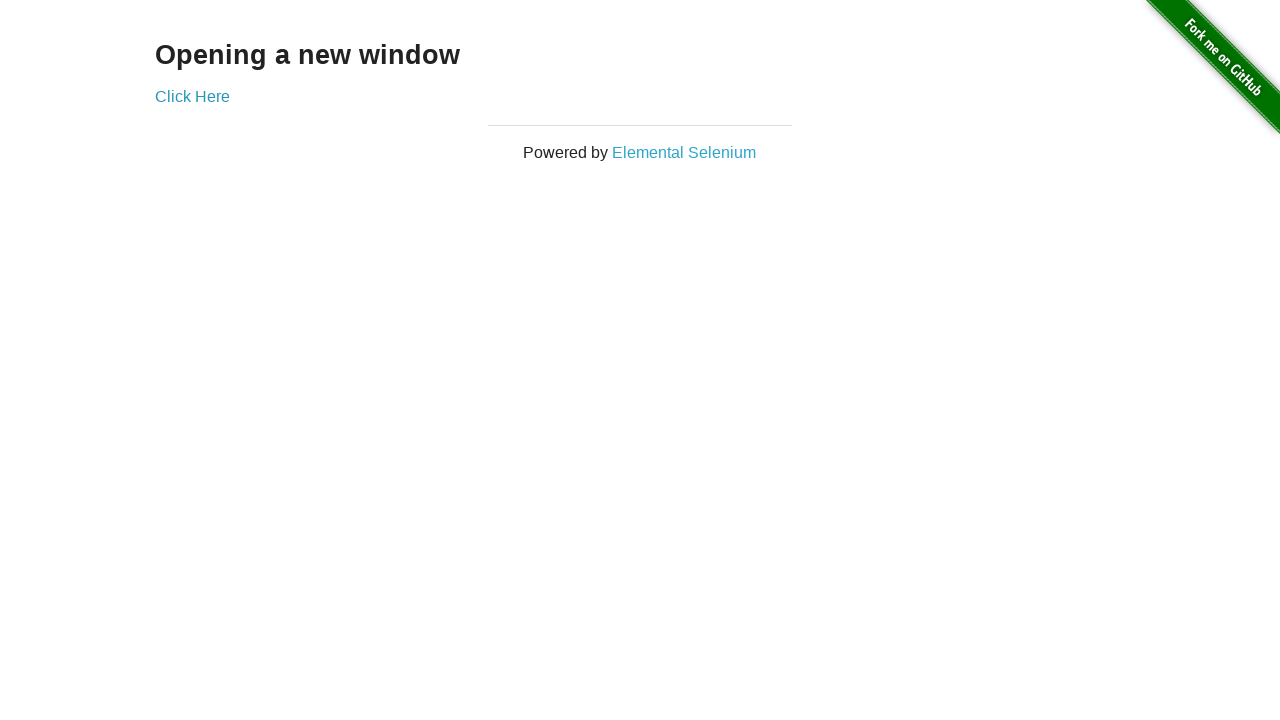

Selected first window (original window)
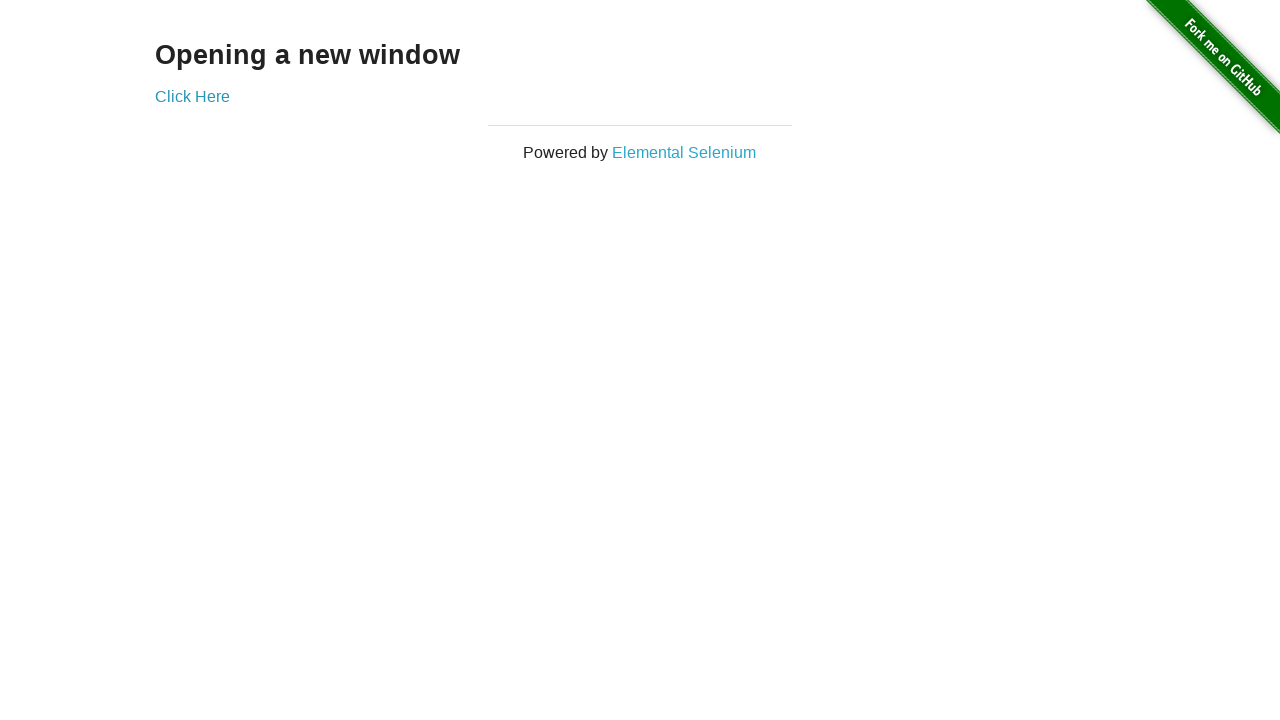

Verified first window title is not 'New Window'
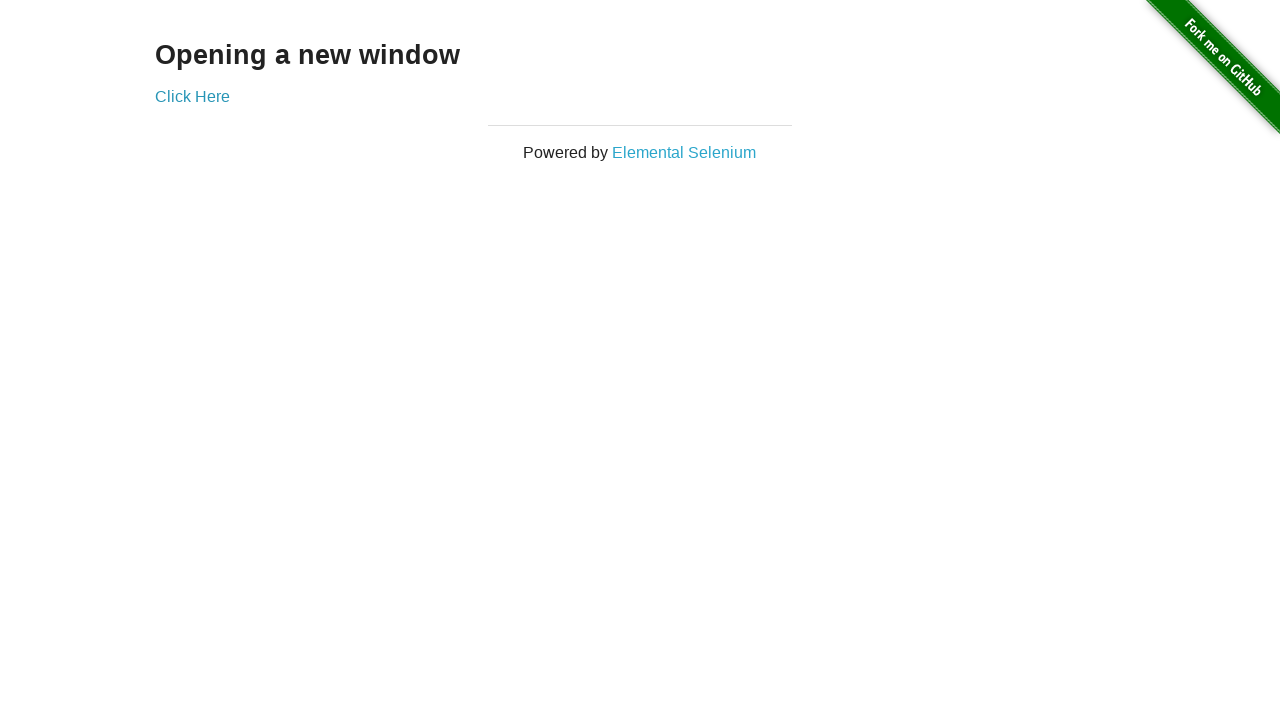

Selected second window (newly opened window)
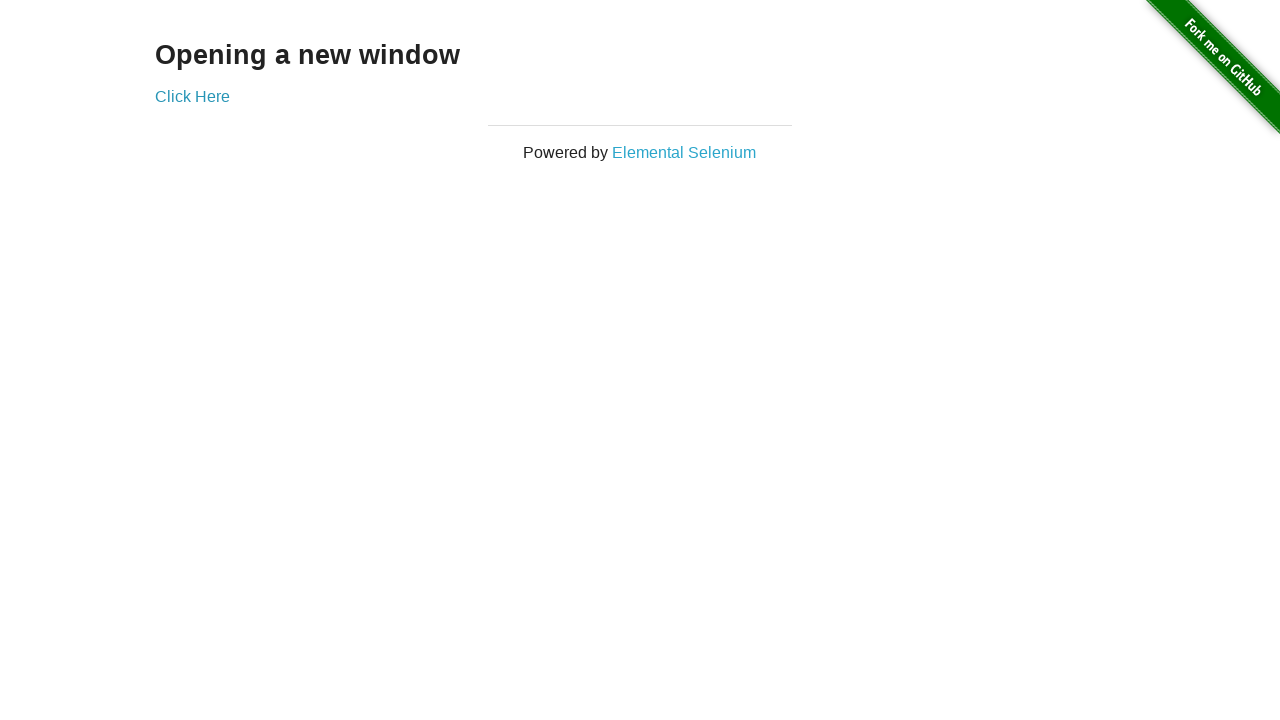

Brought new window to front
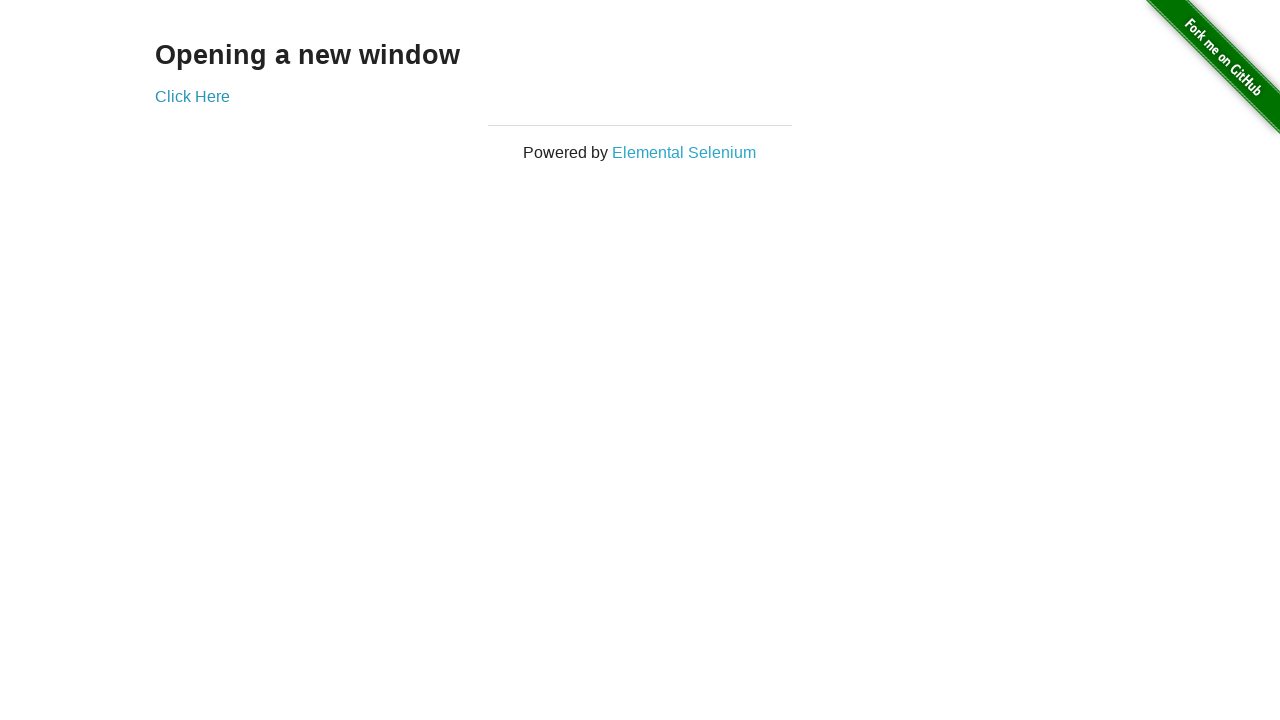

Verified new window title is 'New Window'
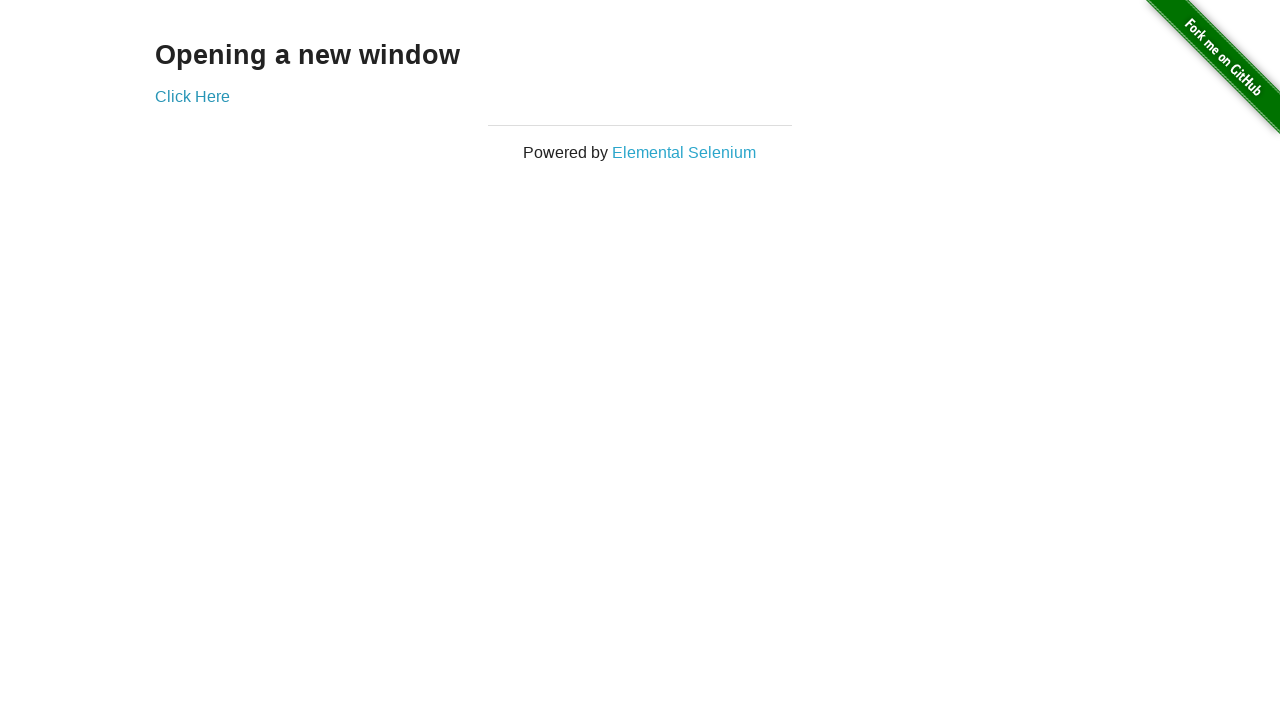

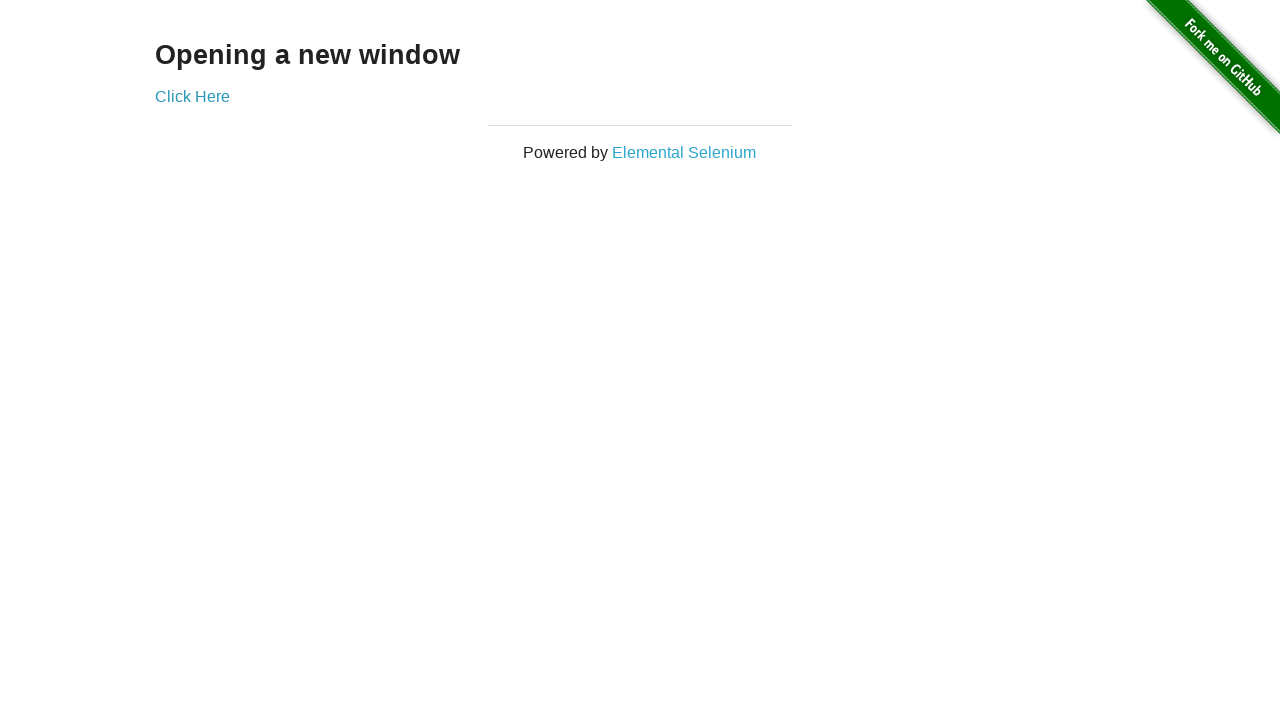